Opens a location detection website and maximizes the browser window, allowing time for the page to load and display location information.

Starting URL: https://whatmylocation.com/#google_vignette

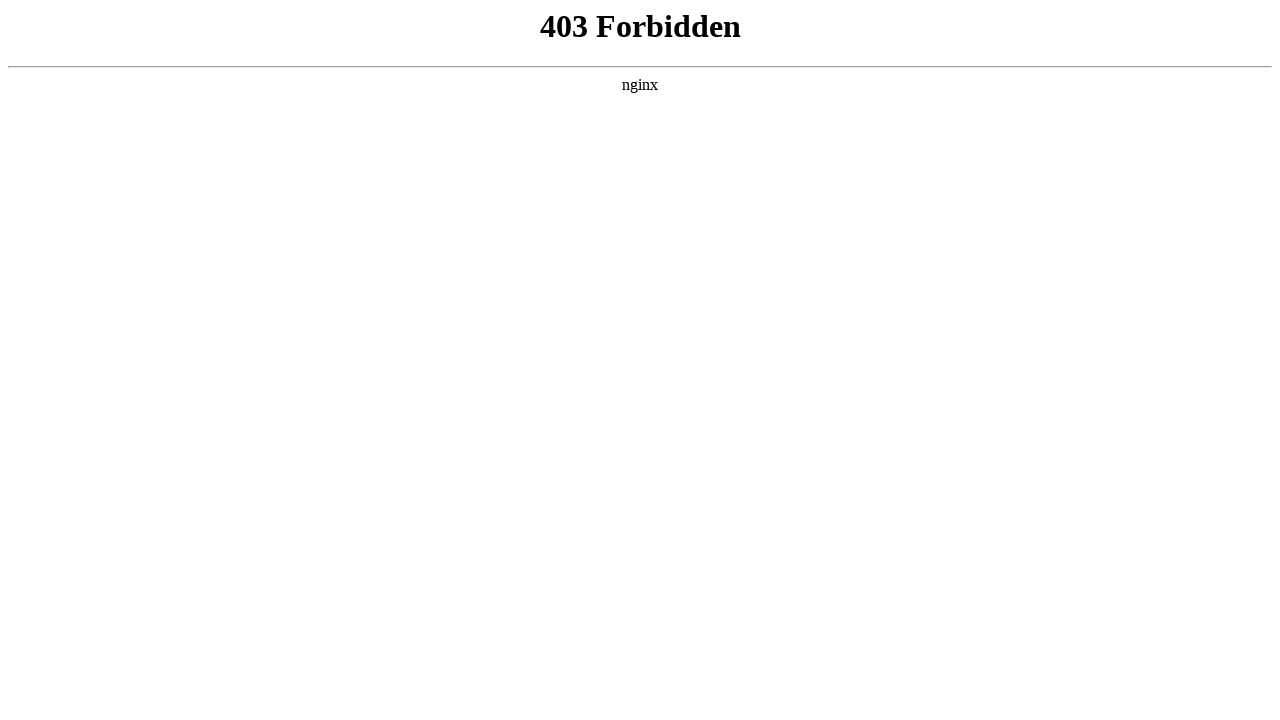

Set viewport to 1920x1080 to maximize browser window
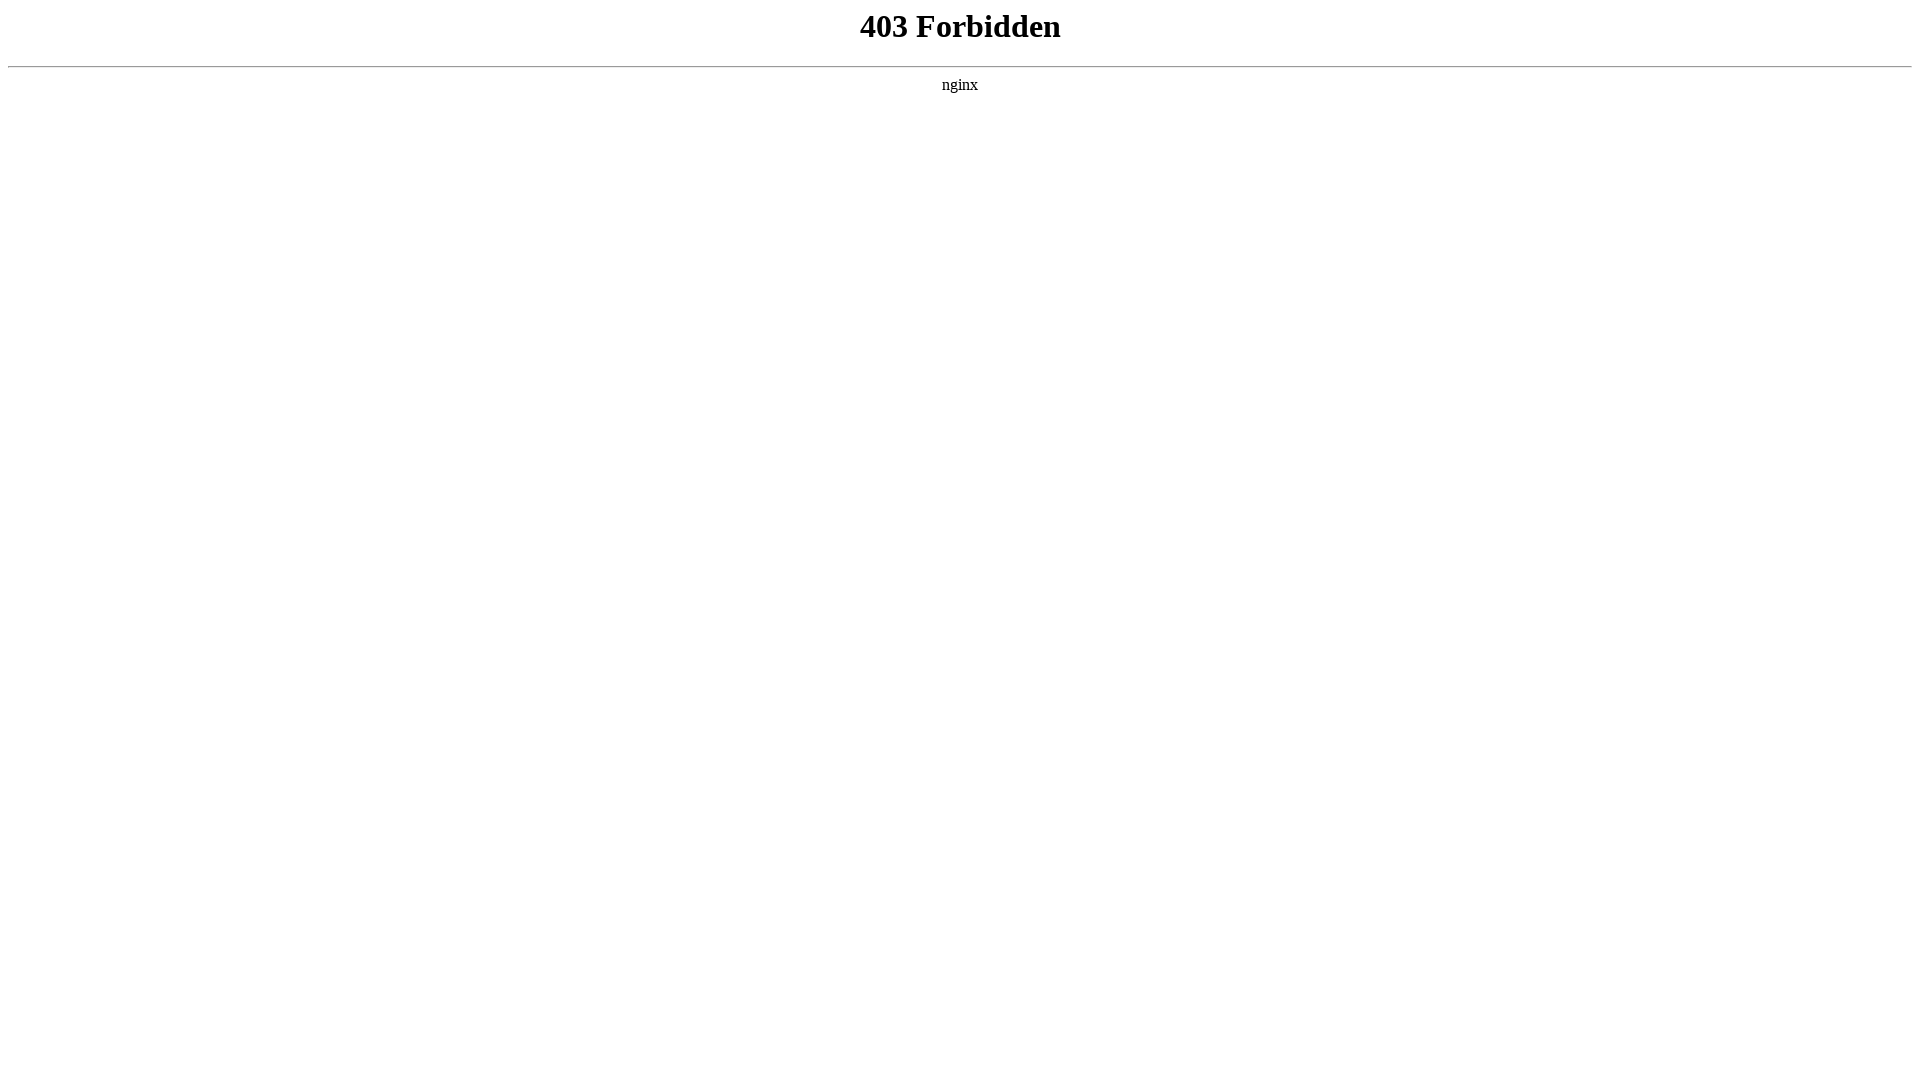

Waited for page to load (networkidle state reached) and location information displayed
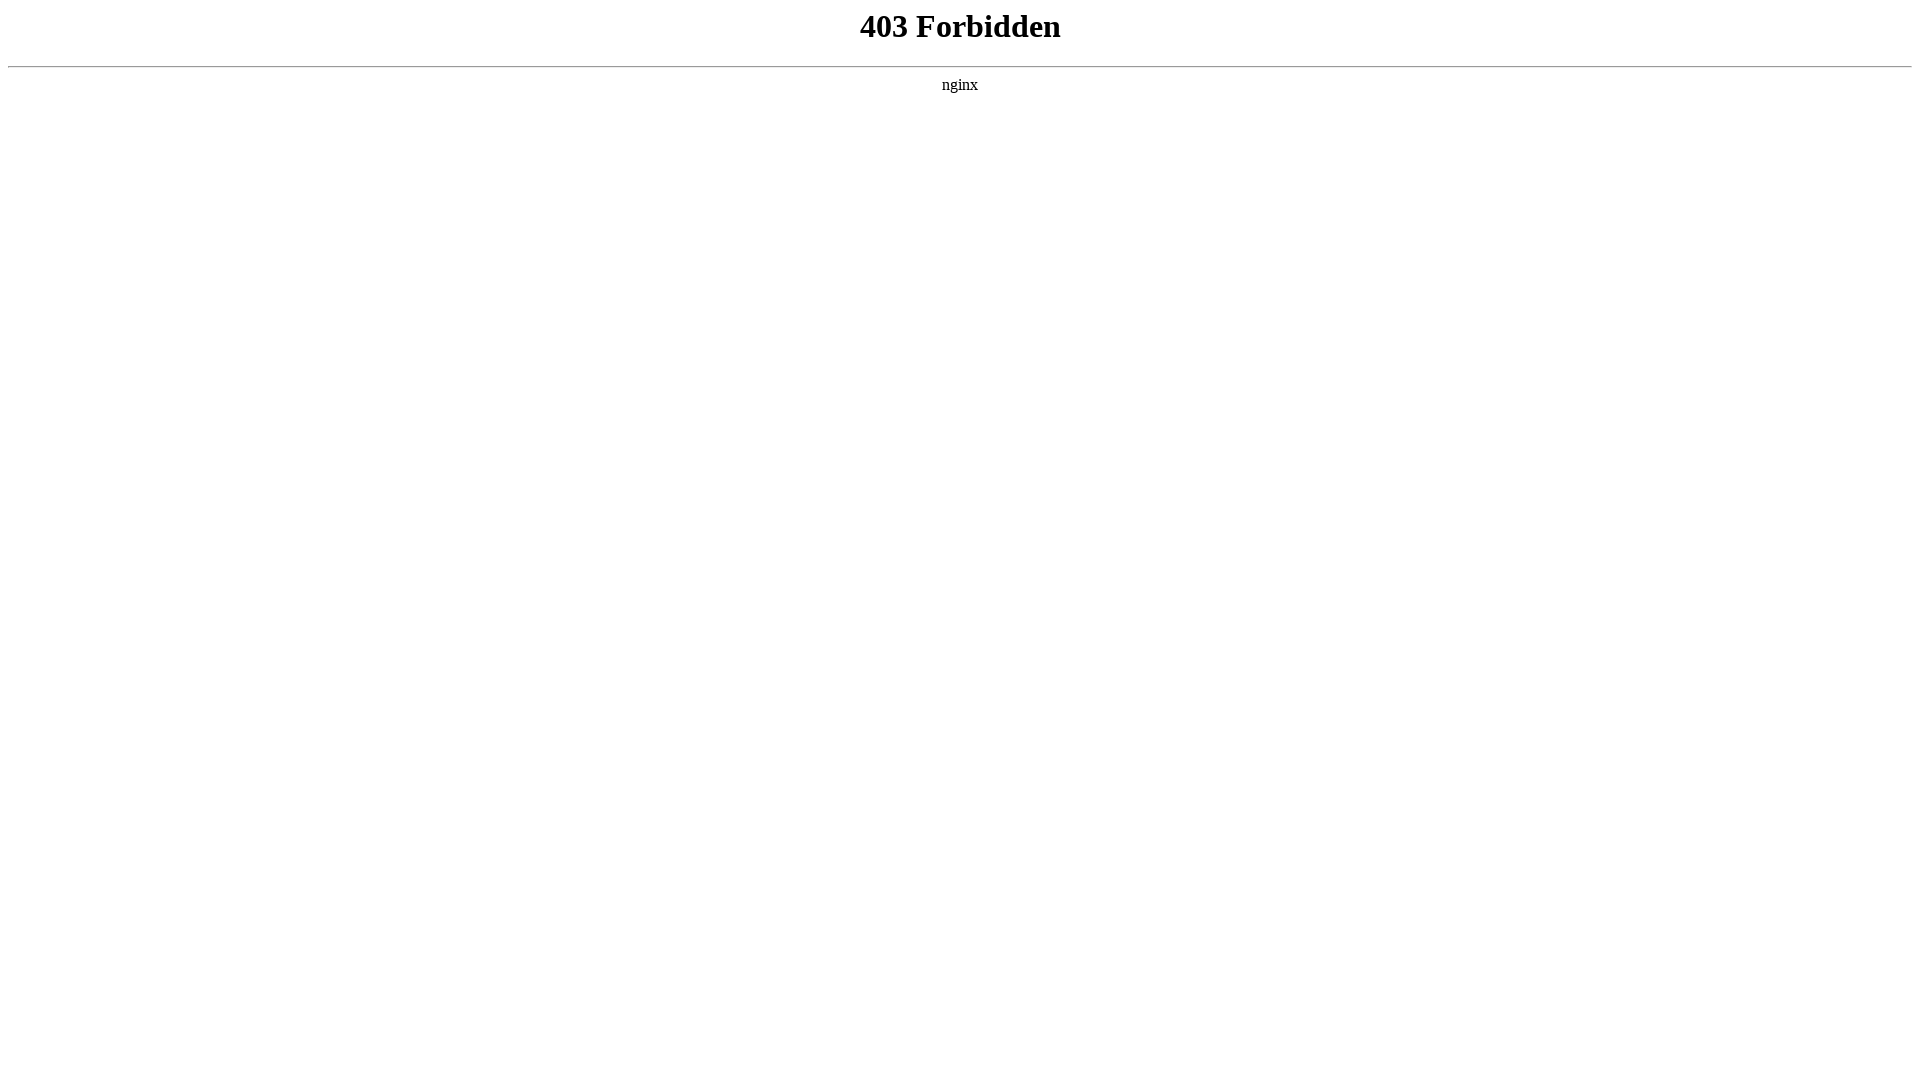

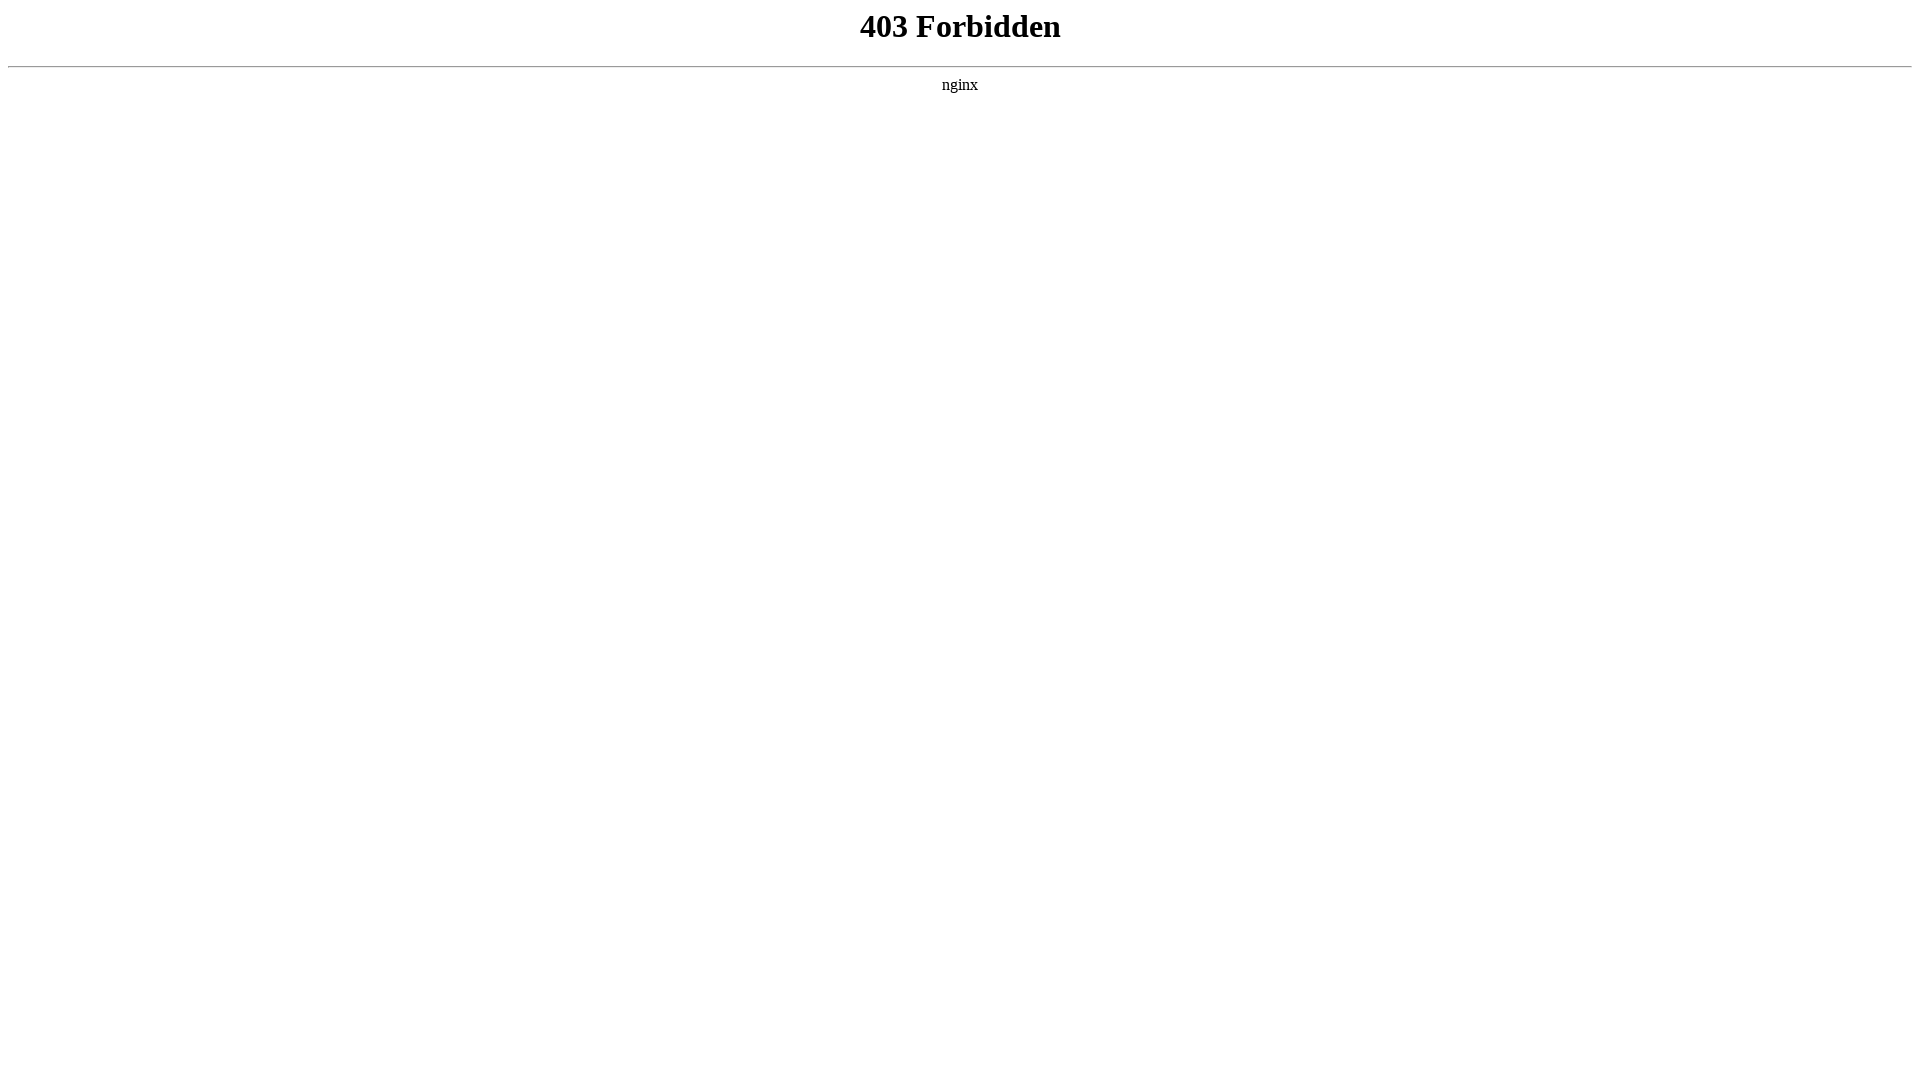